Tests radio button functionality on the iView UI Plus component library documentation page by clicking through multiple radio button inputs sequentially.

Starting URL: https://www.iviewui.com/view-ui-plus/component/form/radio

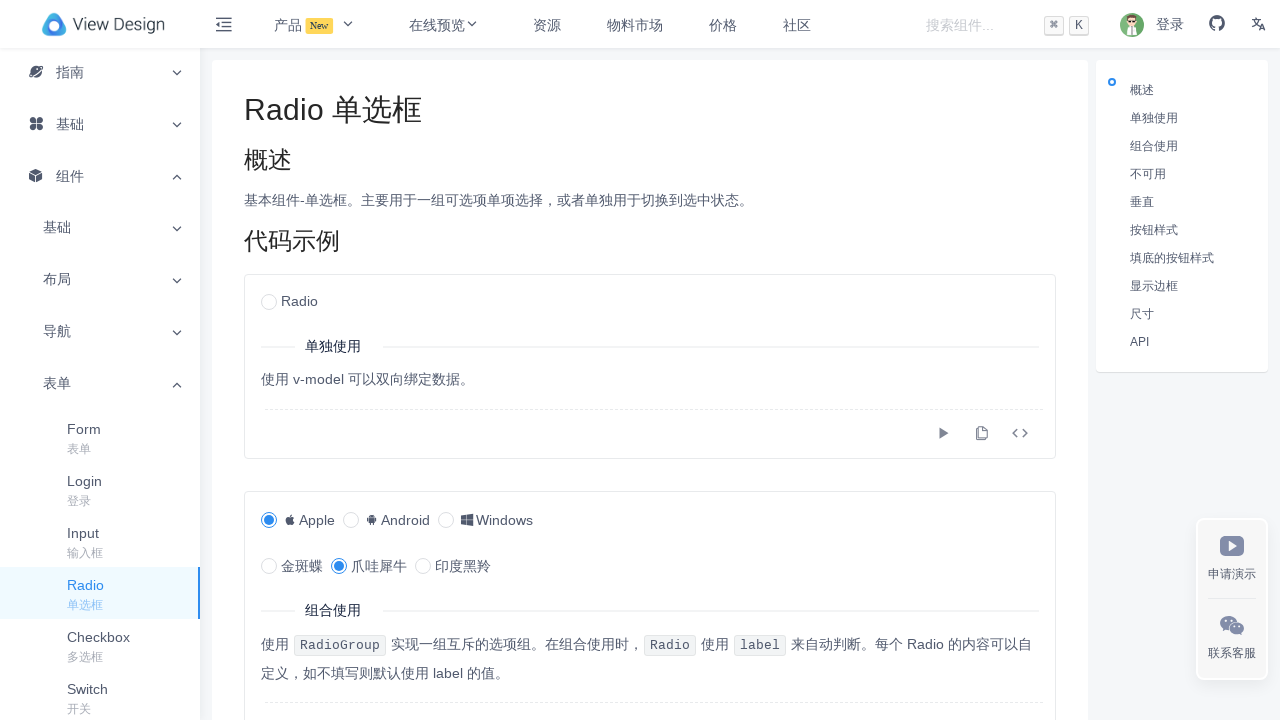

Waited for radio button inputs to load on iView UI Plus documentation page
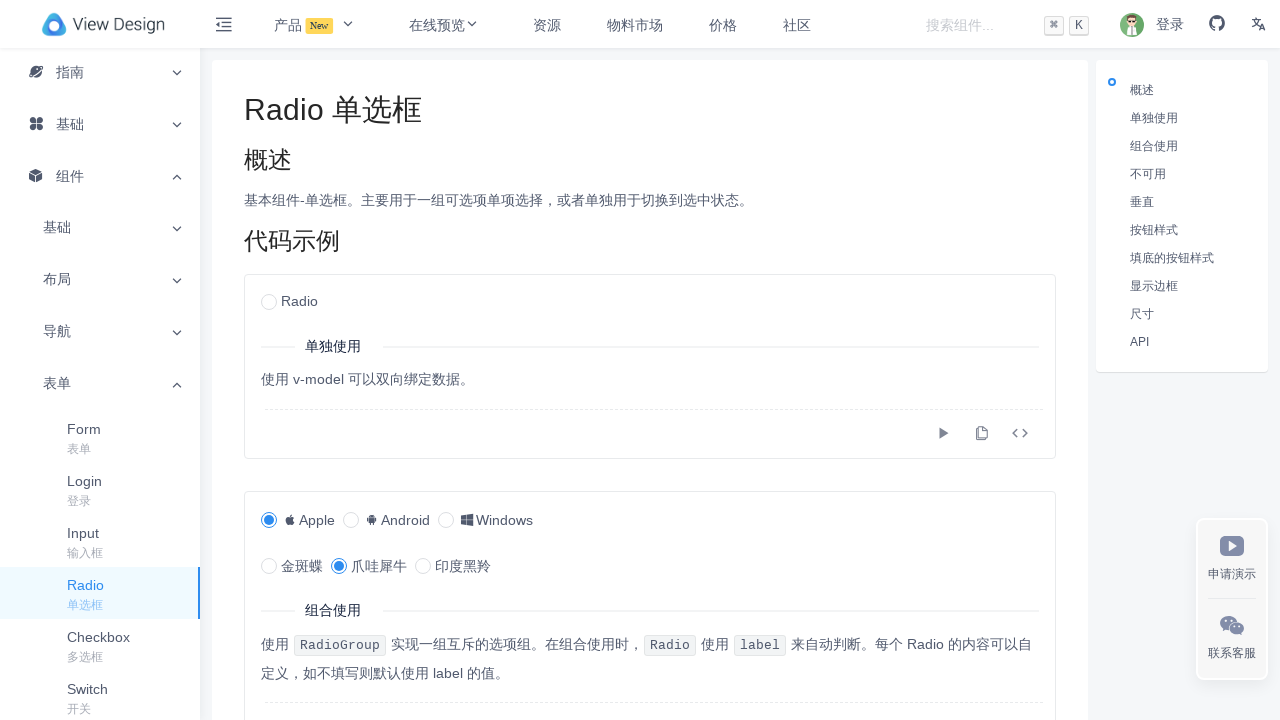

Located all radio button input elements
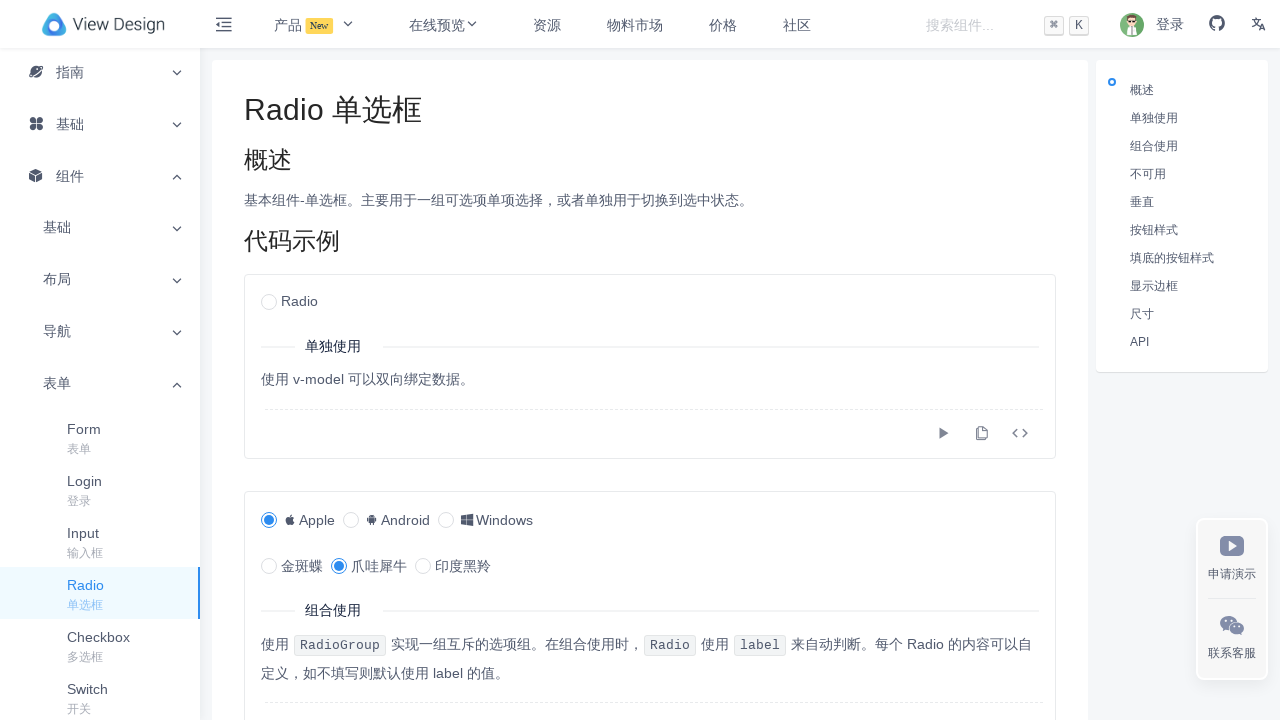

Clicked radio button at index 1 at (269, 521) on input[type="radio"].ivu-radio-input >> nth=1
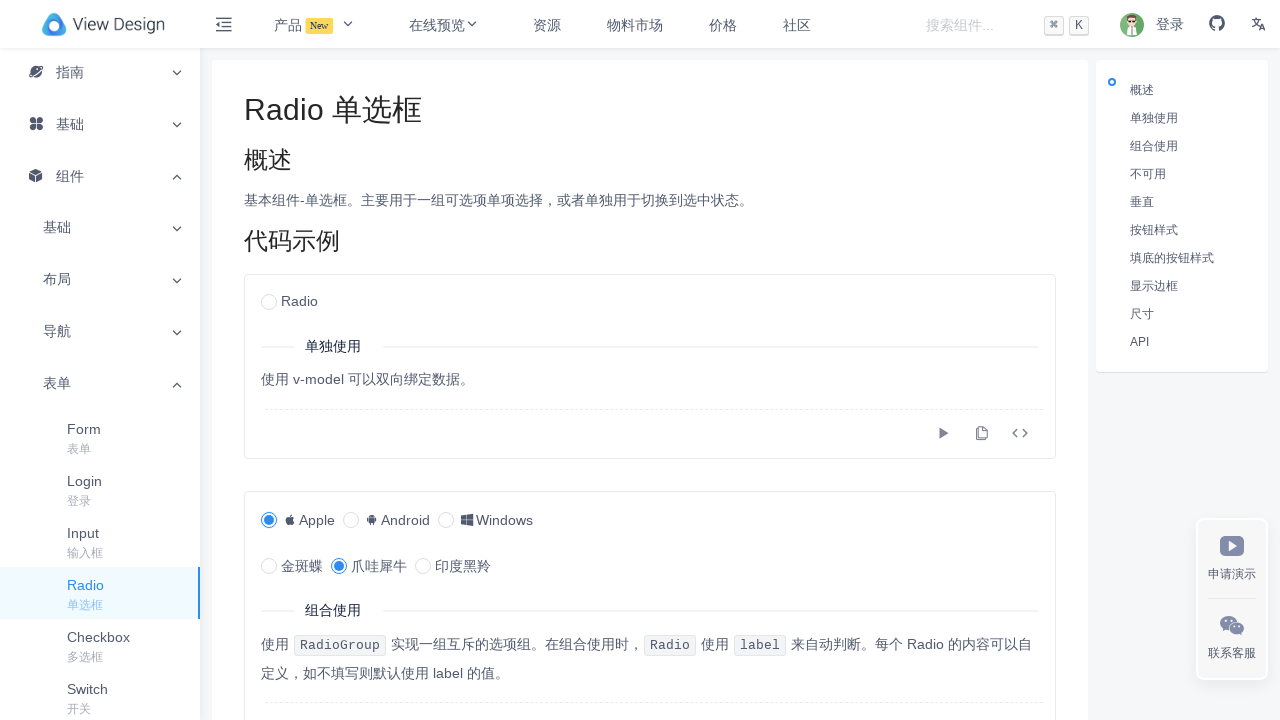

Waited 2 seconds after clicking radio button at index 1
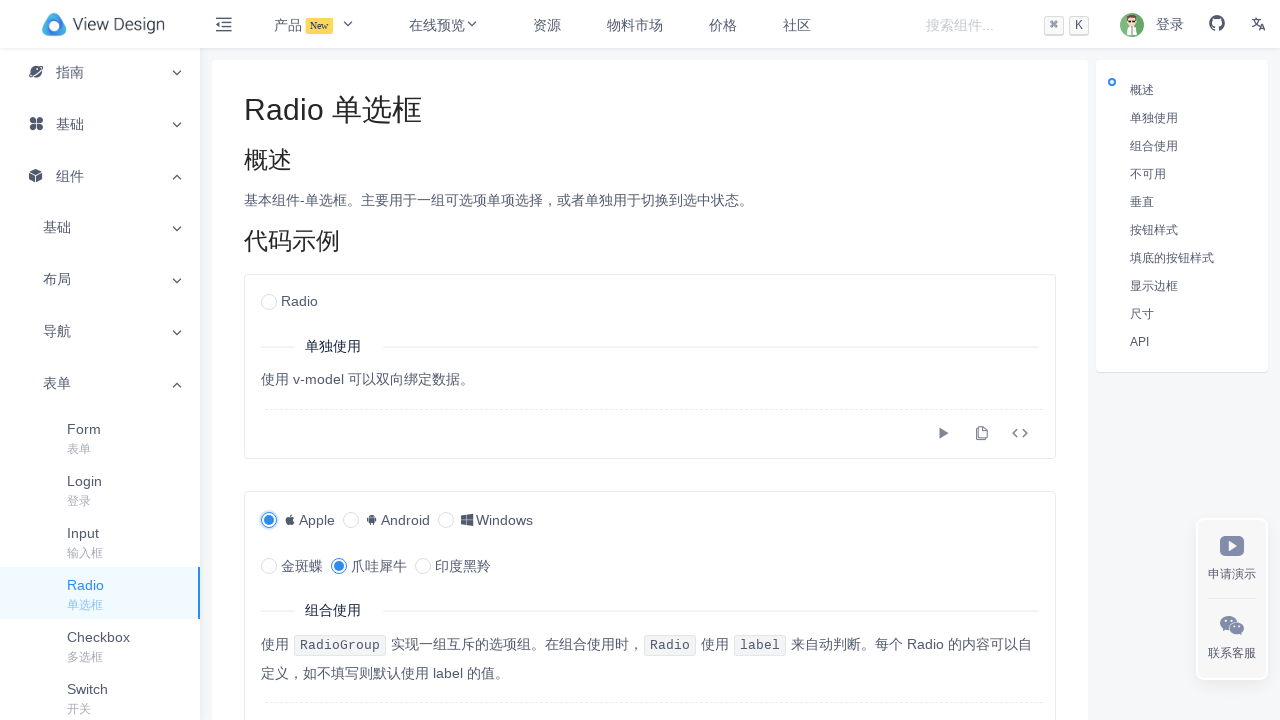

Clicked radio button at index 2 at (351, 521) on input[type="radio"].ivu-radio-input >> nth=2
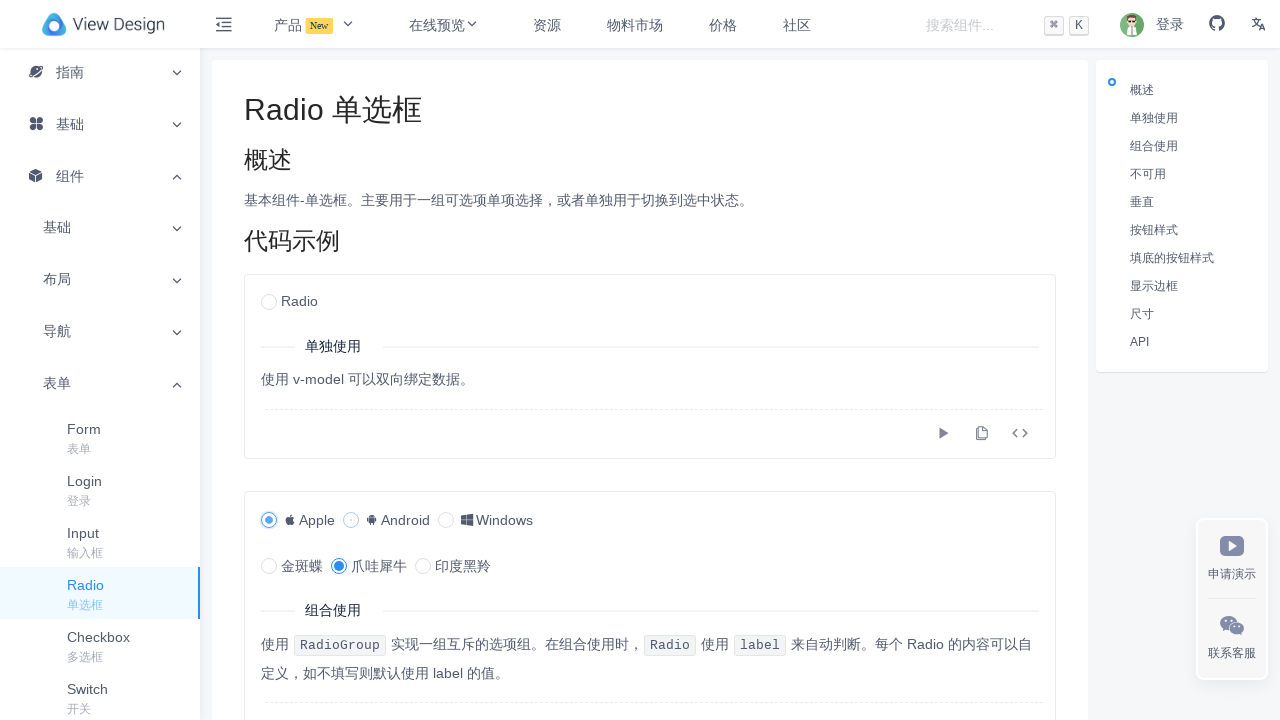

Waited 2 seconds after clicking radio button at index 2
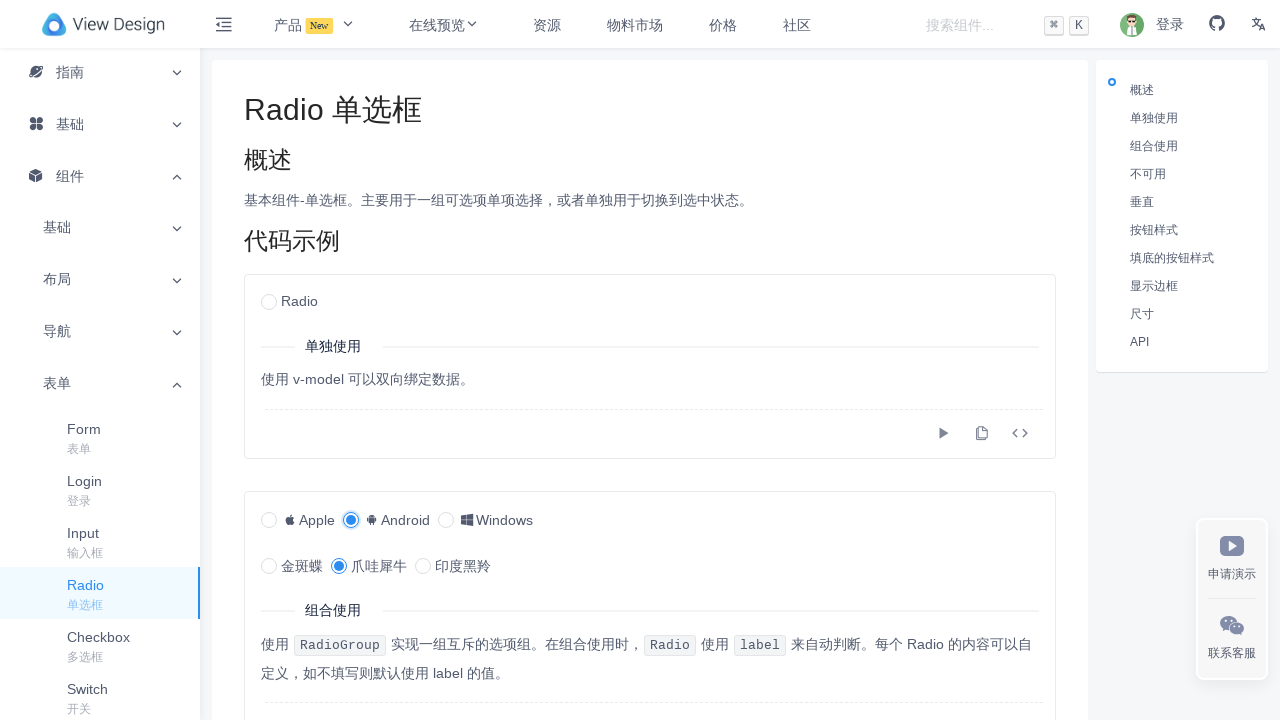

Clicked radio button at index 3 at (446, 521) on input[type="radio"].ivu-radio-input >> nth=3
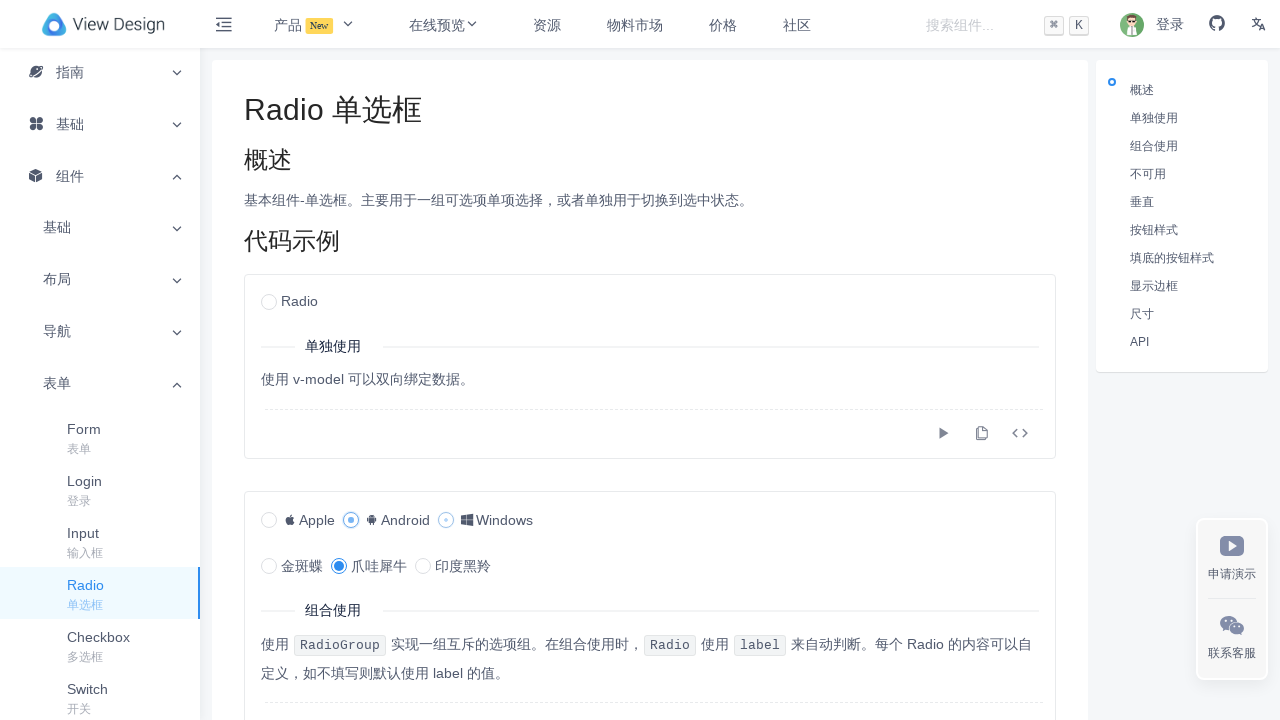

Waited 2 seconds after clicking radio button at index 3
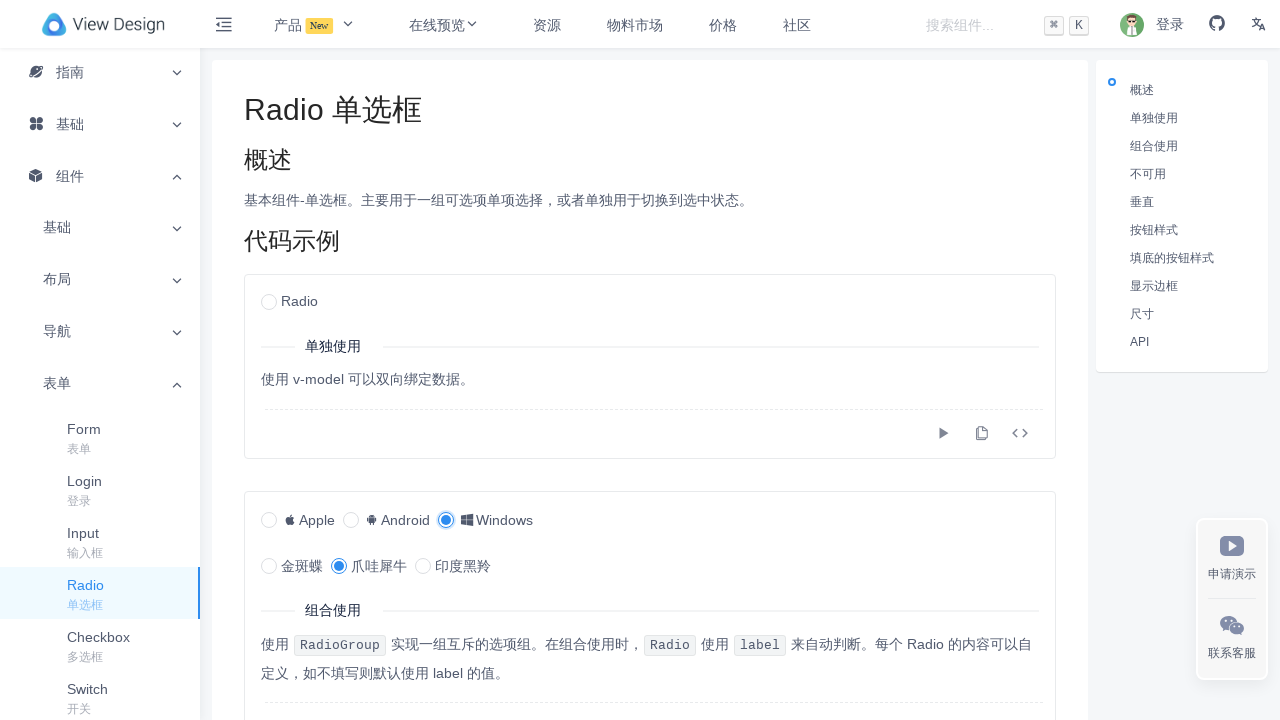

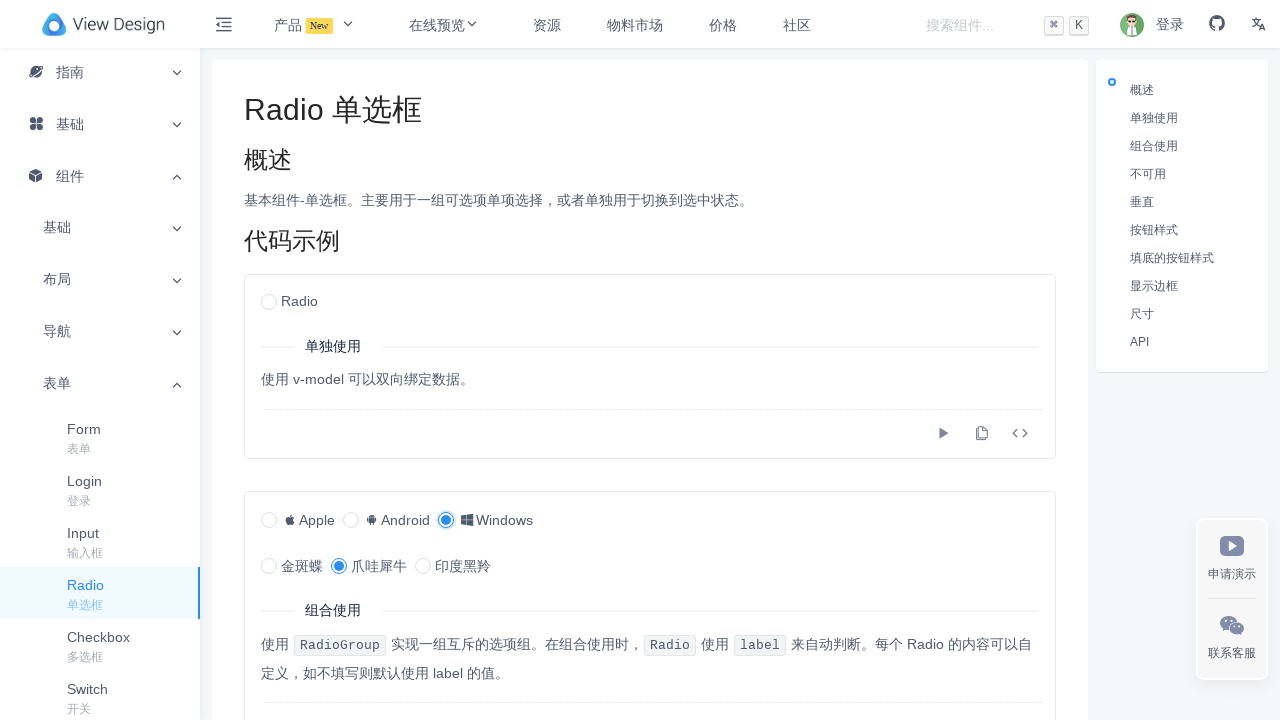